Tests a verification button that becomes clickable after a delay, clicks it, and verifies the success message appears

Starting URL: http://suninjuly.github.io/wait2.html

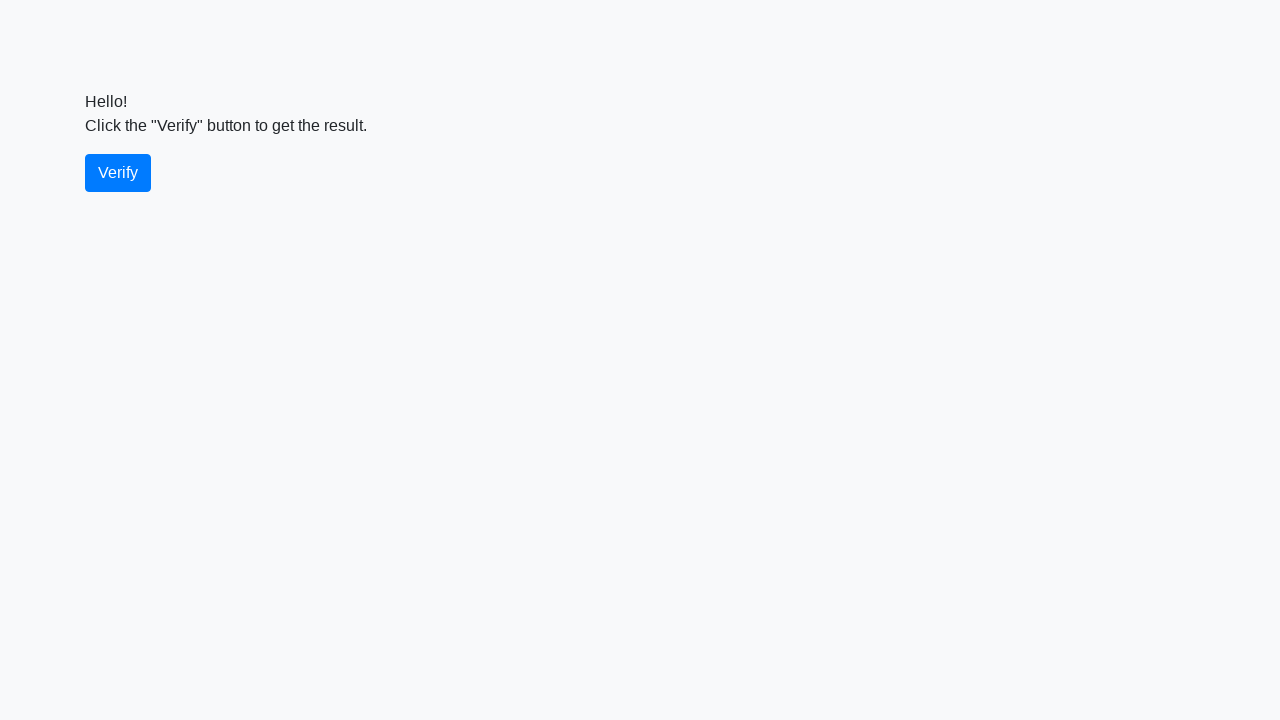

Waited for verify button to become visible
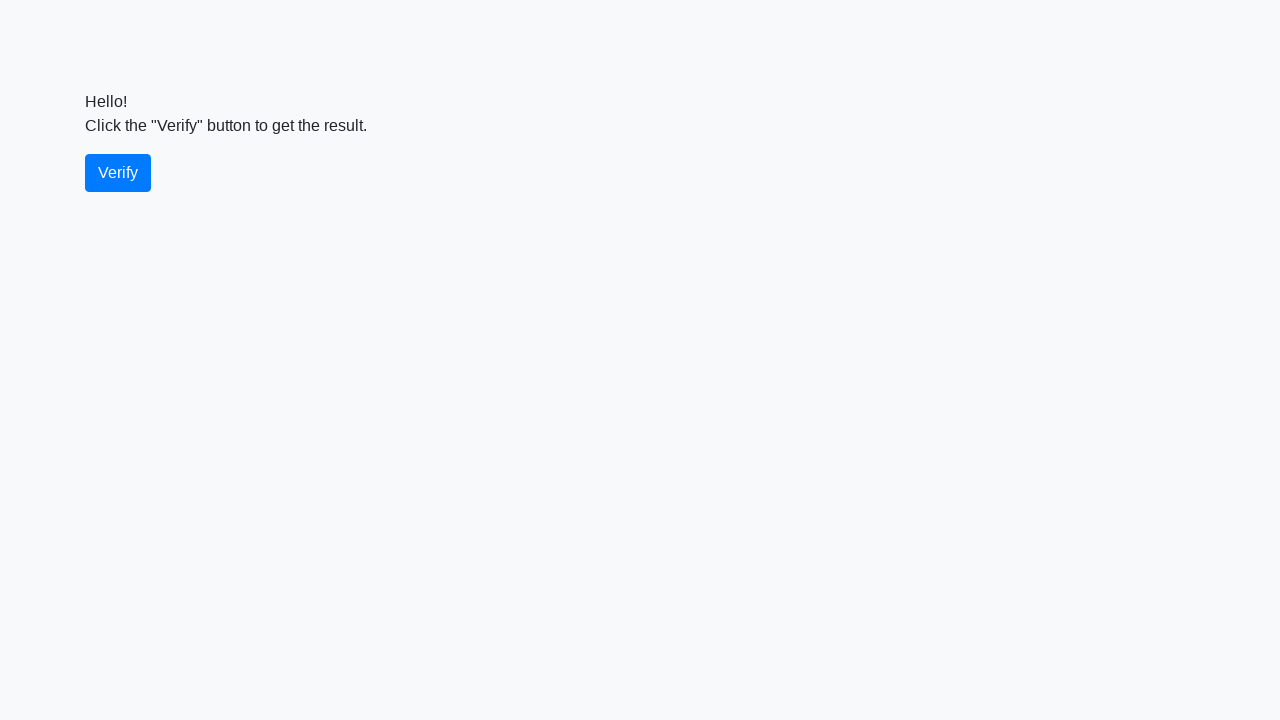

Clicked the verify button at (118, 173) on #verify
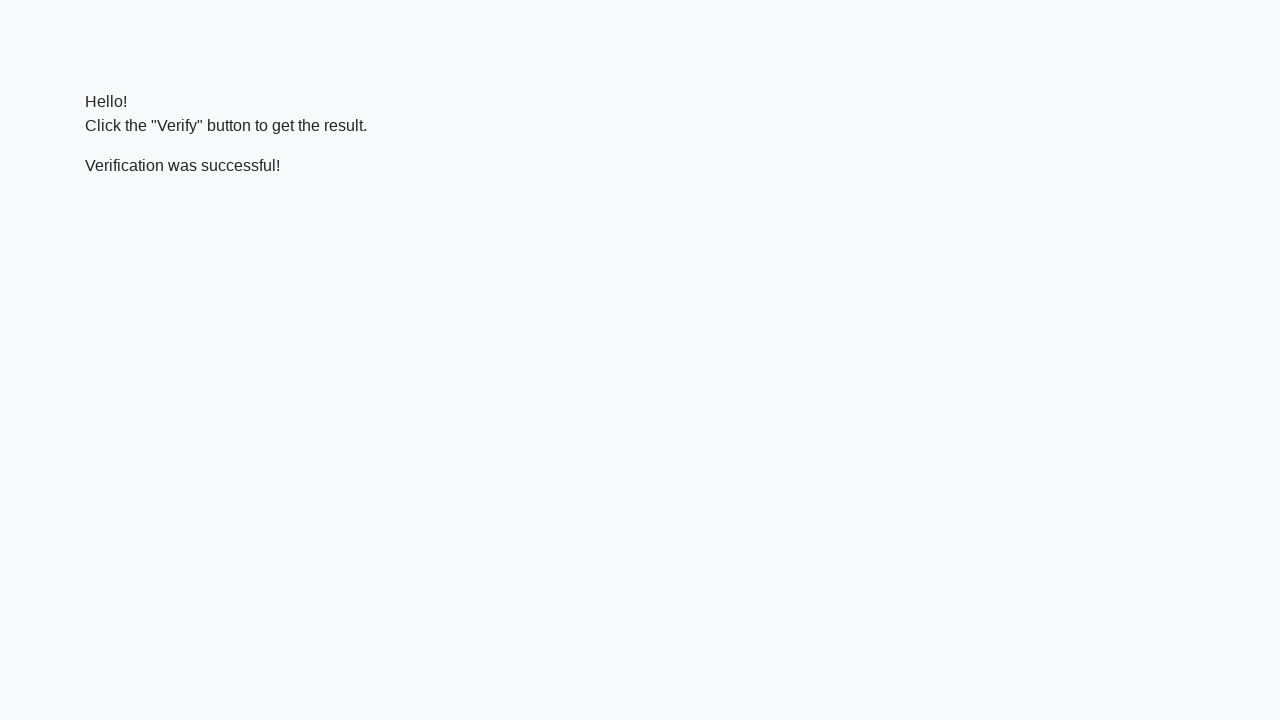

Waited for success message to appear
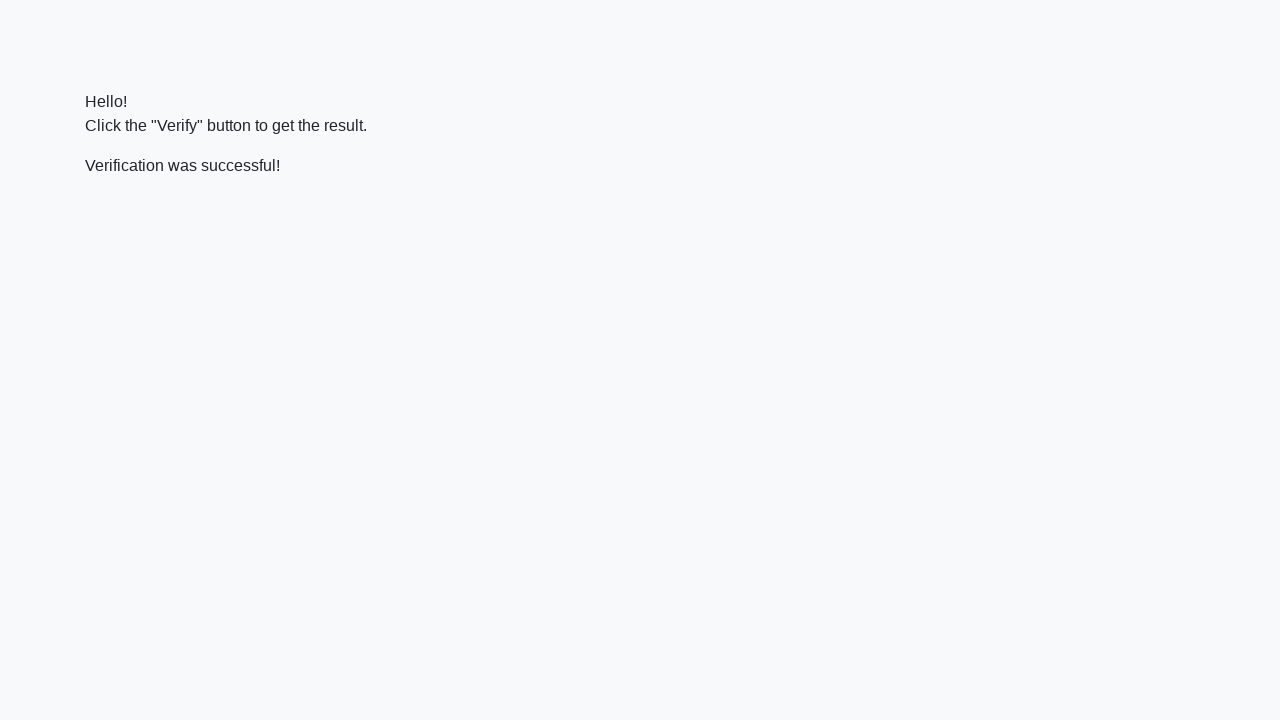

Located the success message element
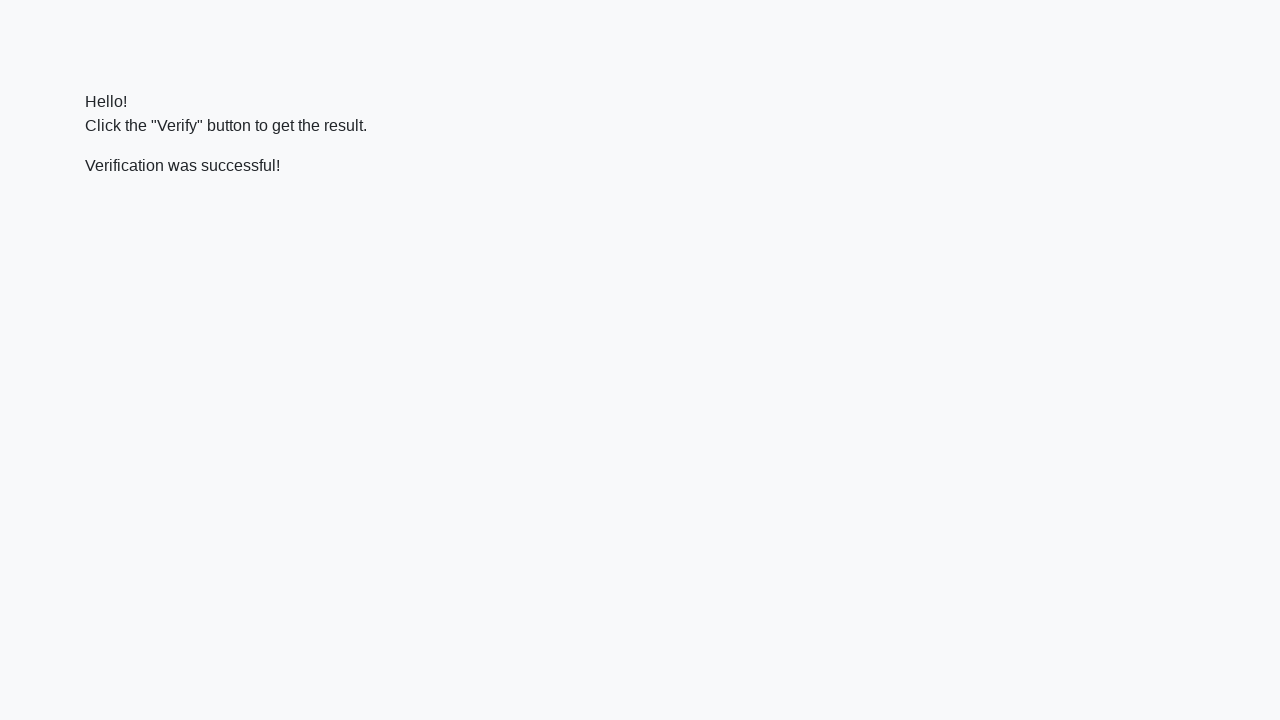

Verified success message text is 'Verification was successful!'
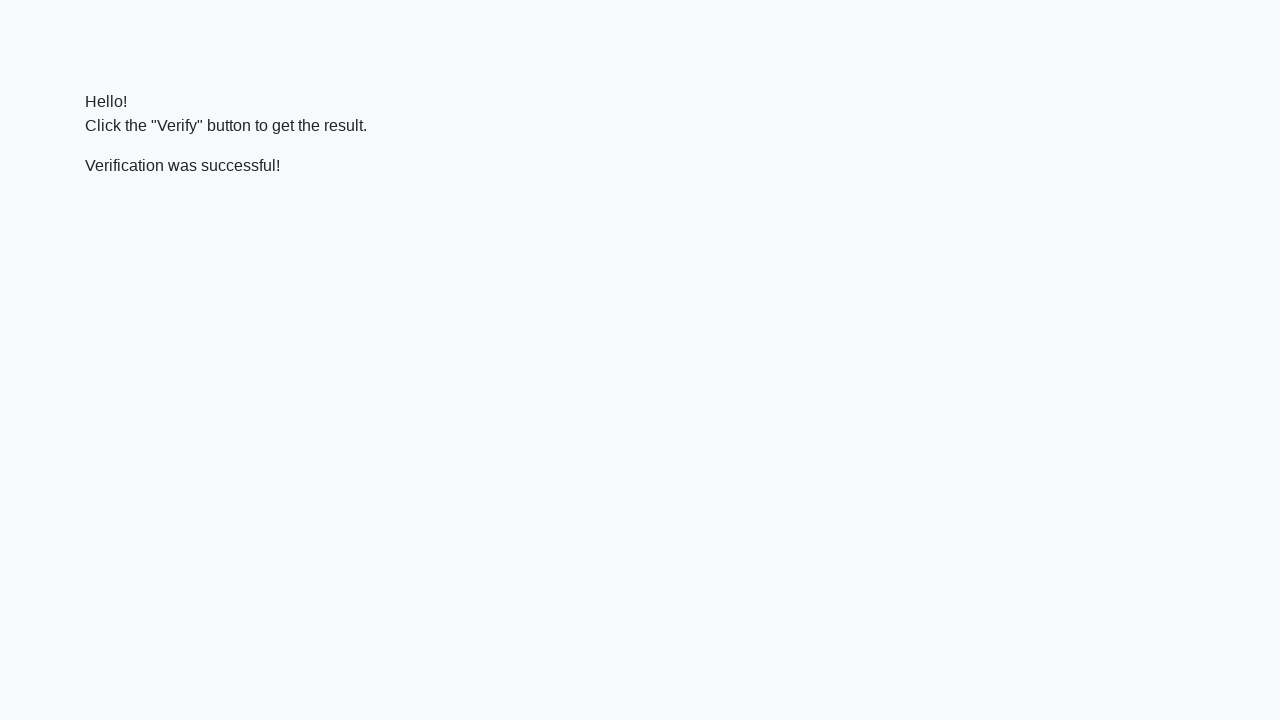

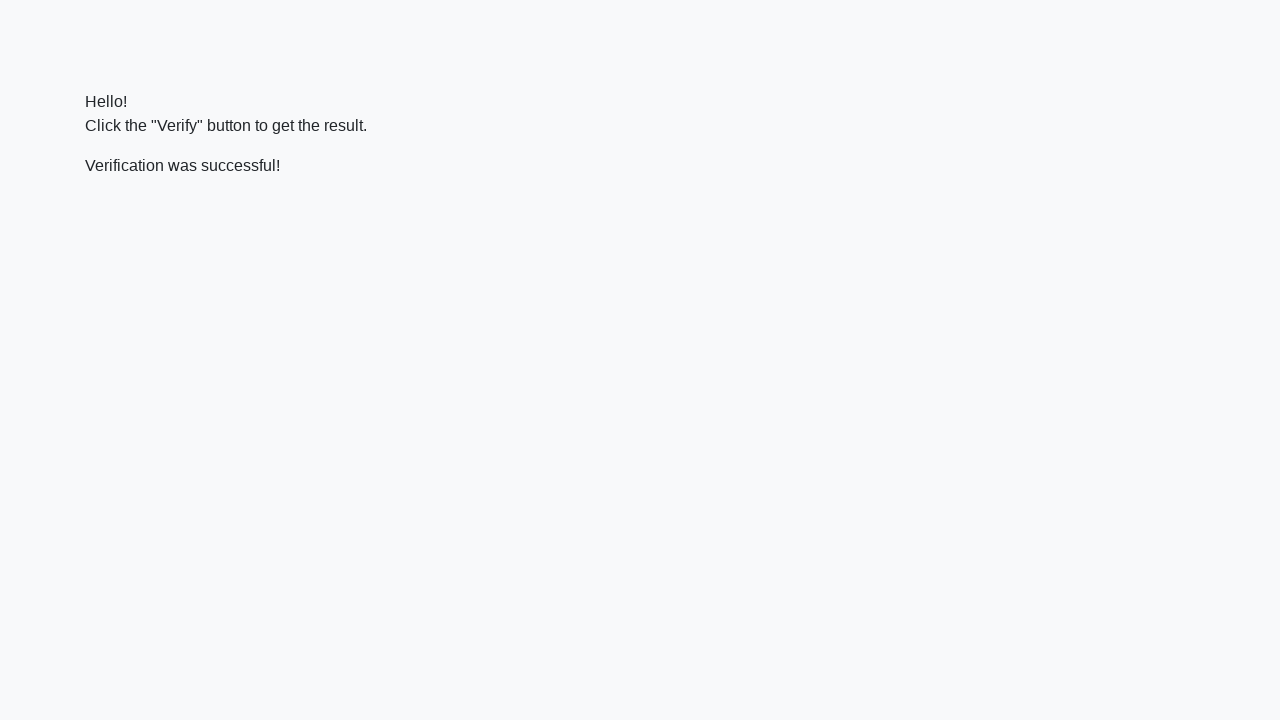